Tests dropdown select element functionality by verifying option texts, checking that the placeholder option is disabled, and selecting different options to verify they become selected.

Starting URL: http://the-internet.herokuapp.com/dropdown

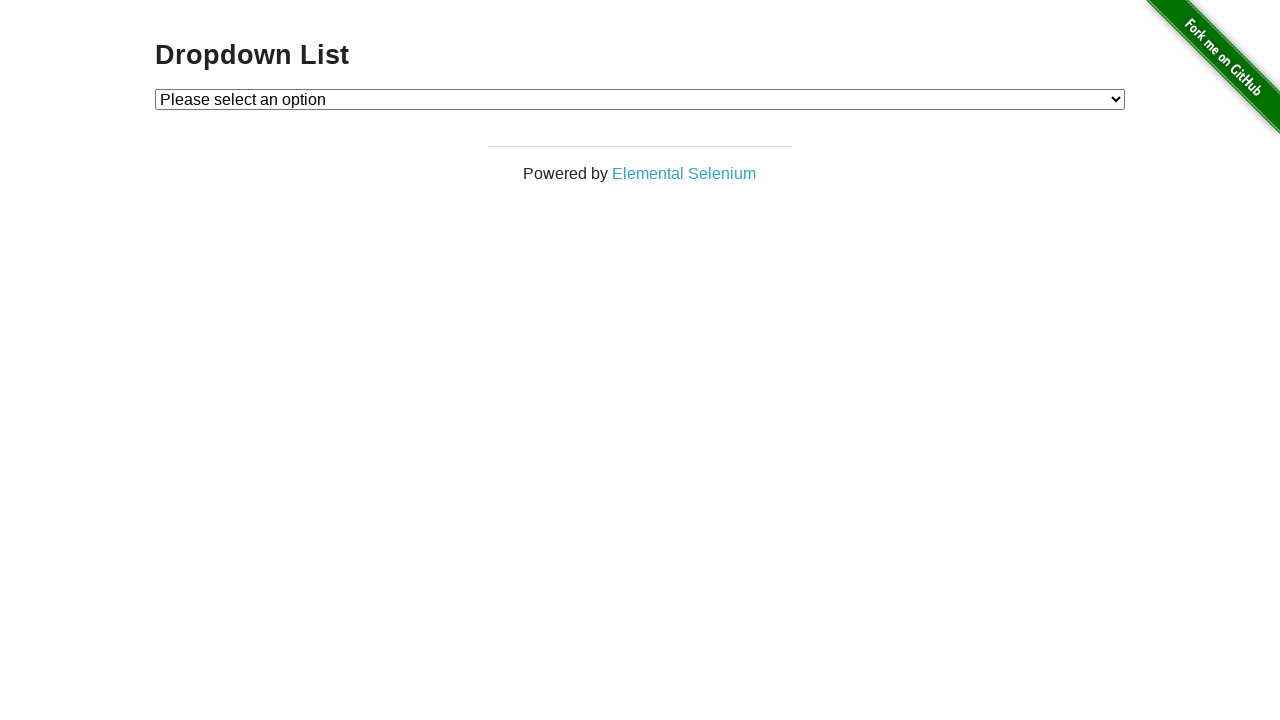

Dropdown element located and waited for visibility
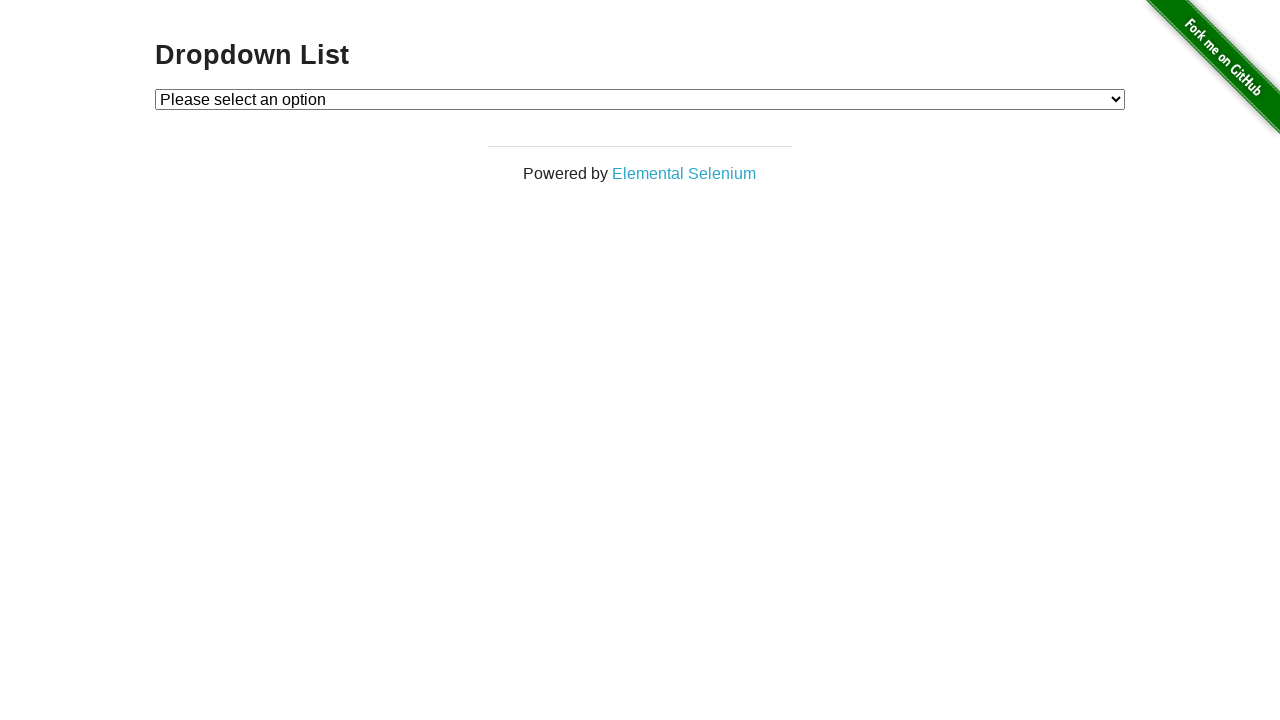

Verified first option text is 'Please select an option'
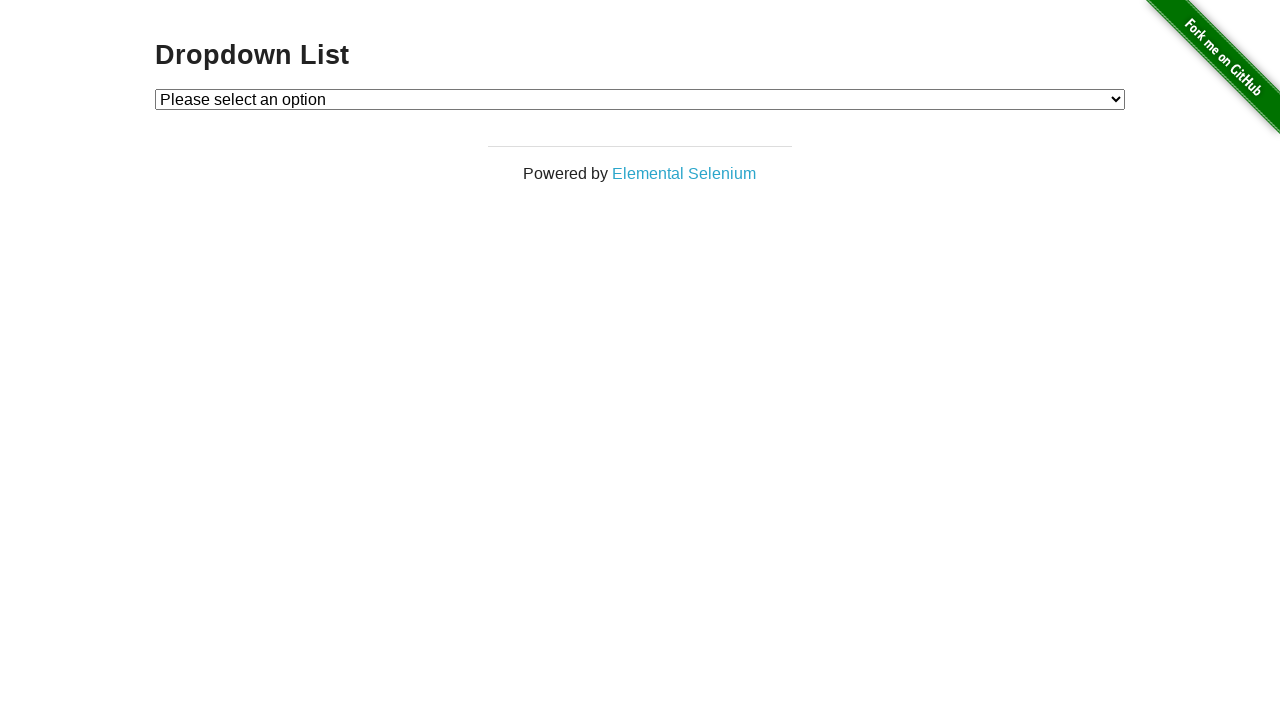

Verified second option text is 'Option 1'
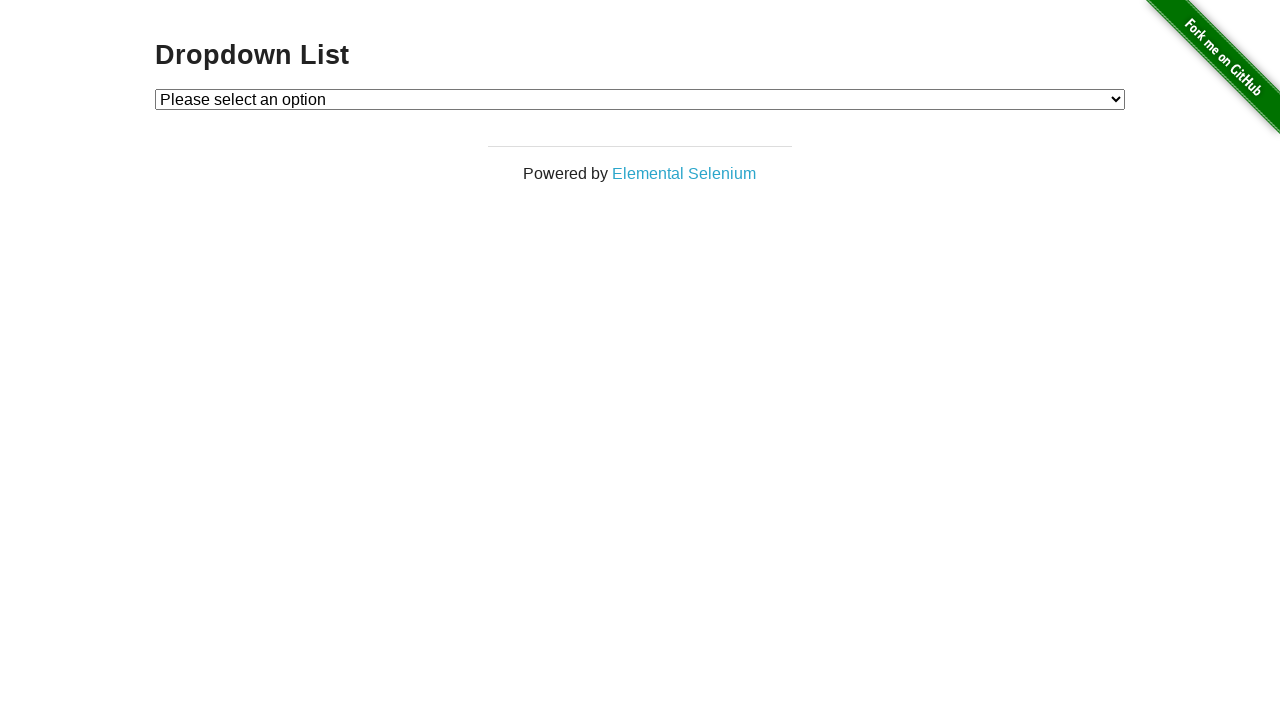

Verified third option text is 'Option 2'
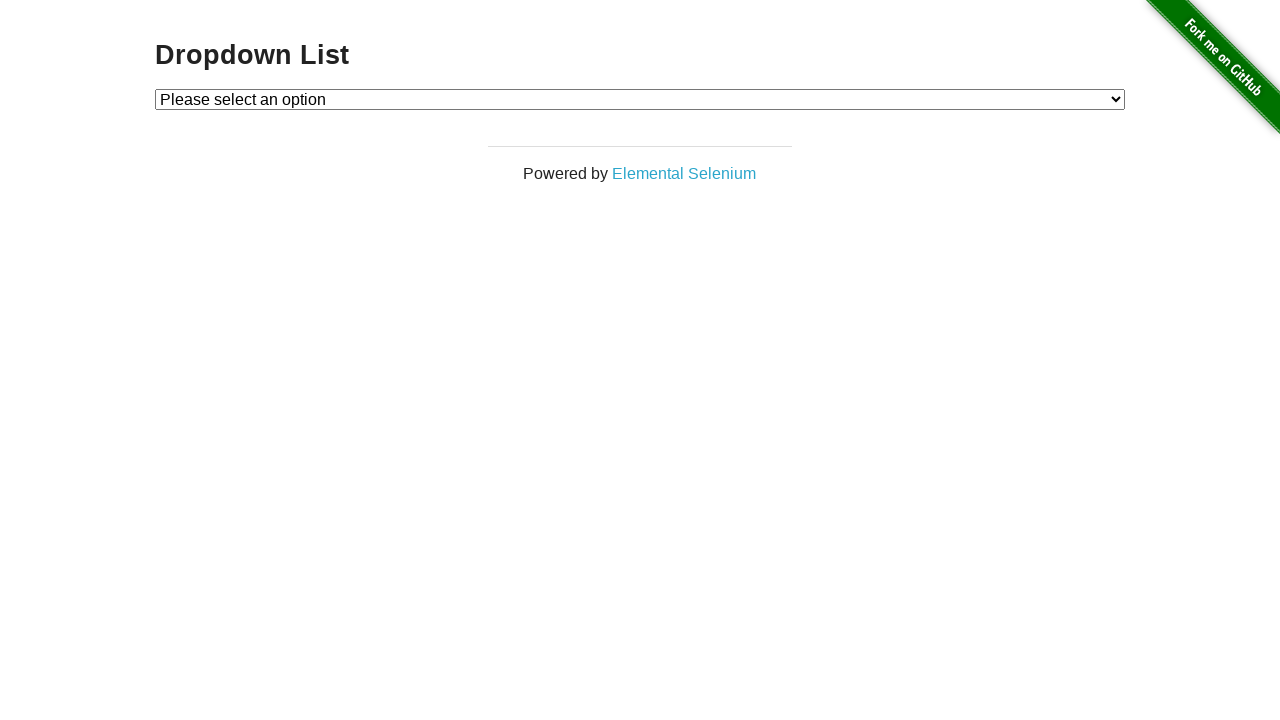

Verified dropdown contains 3 options
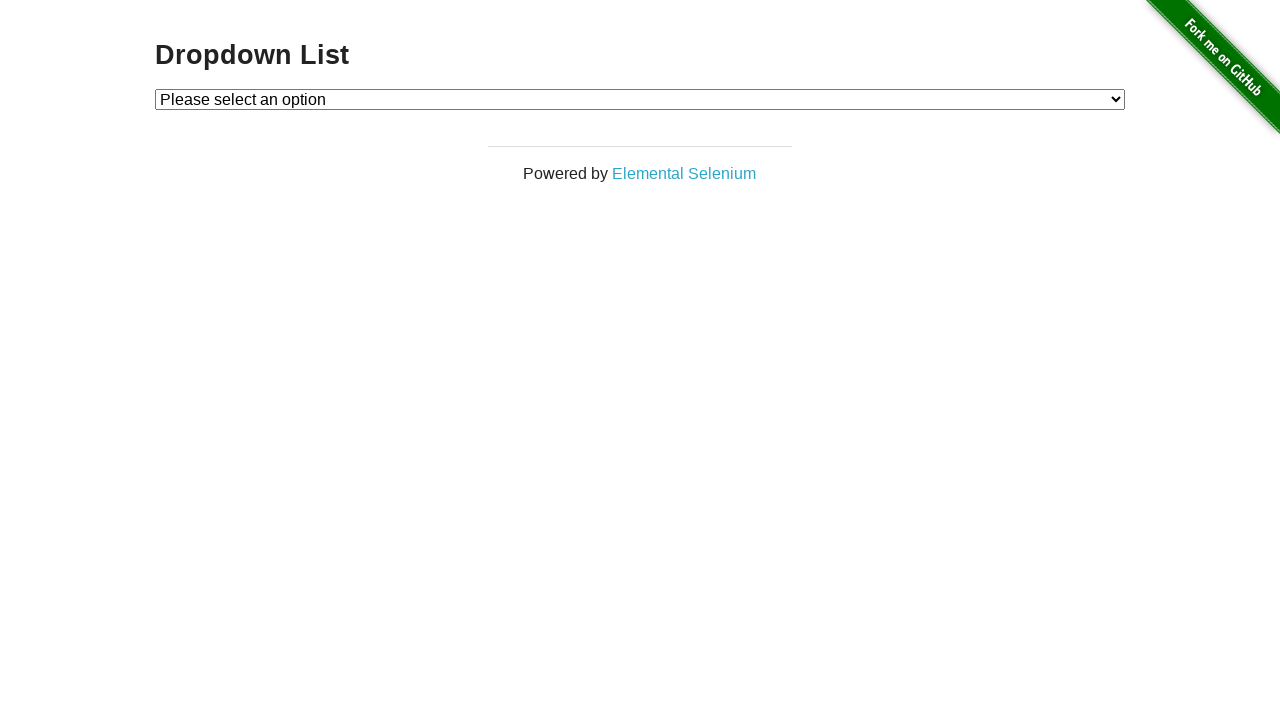

Verified first option (placeholder) is disabled
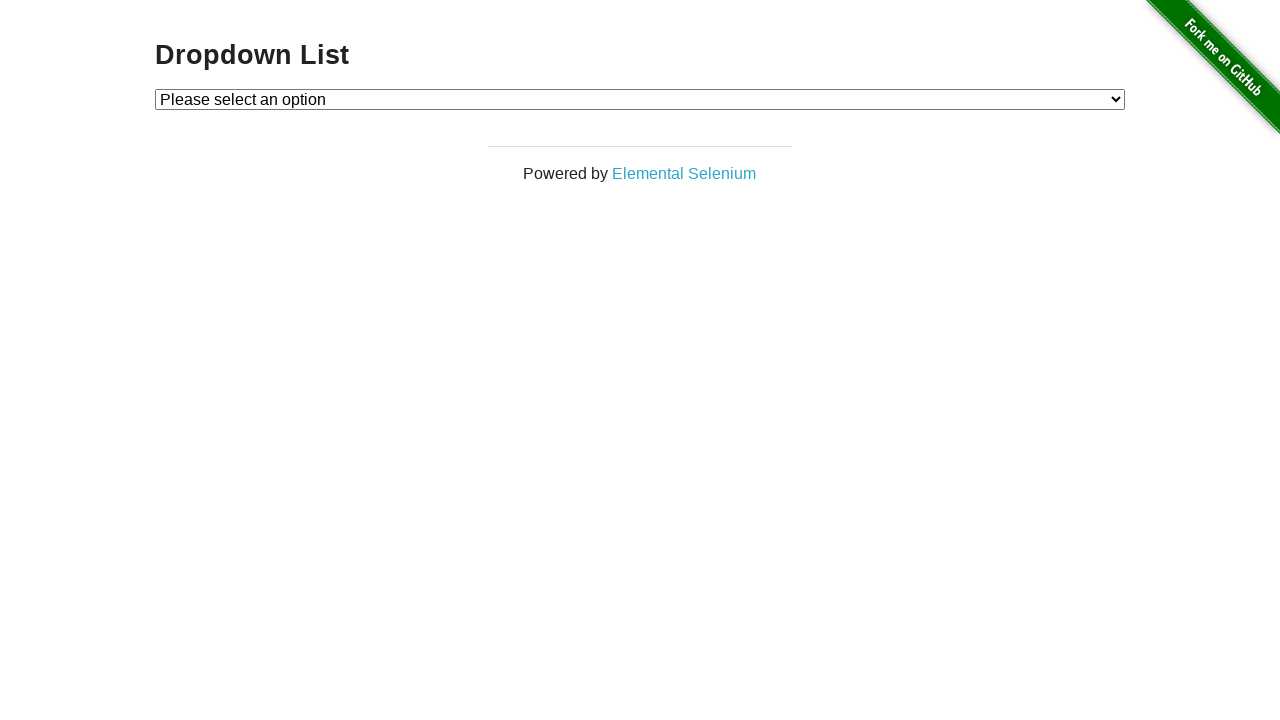

Selected 'Option 1' from dropdown on #dropdown
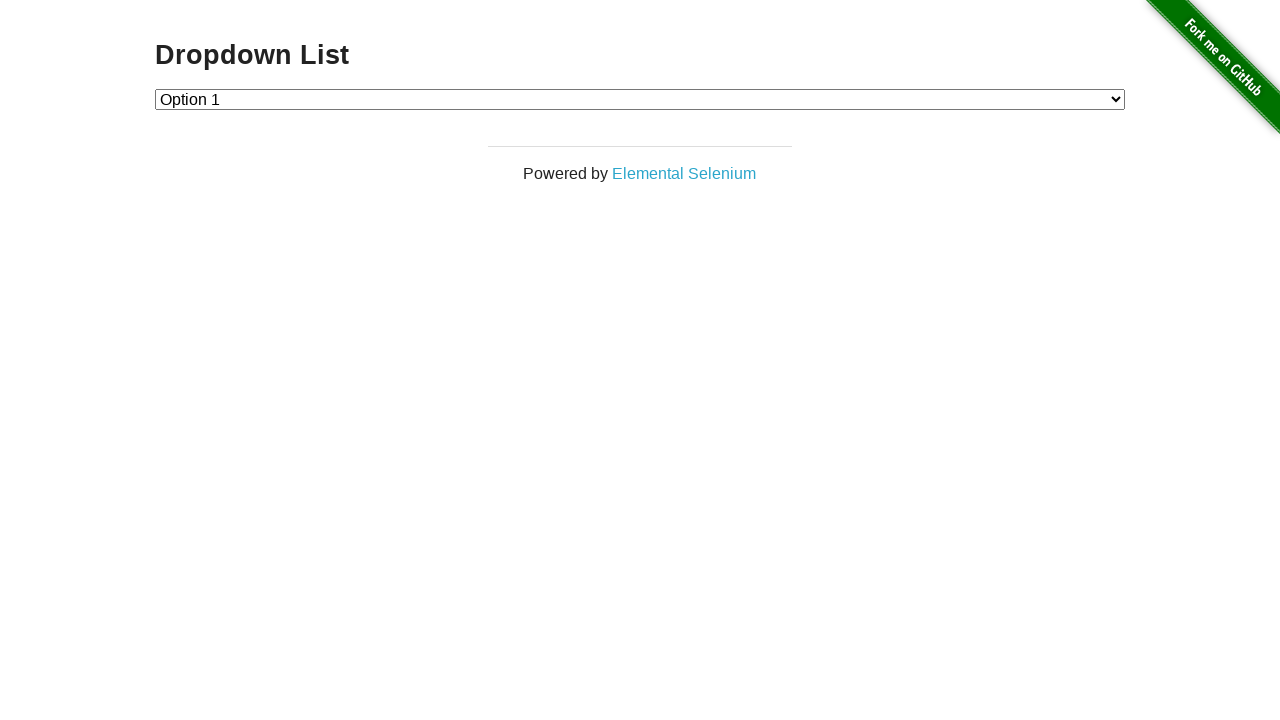

Verified Option 1 is enabled and selectable
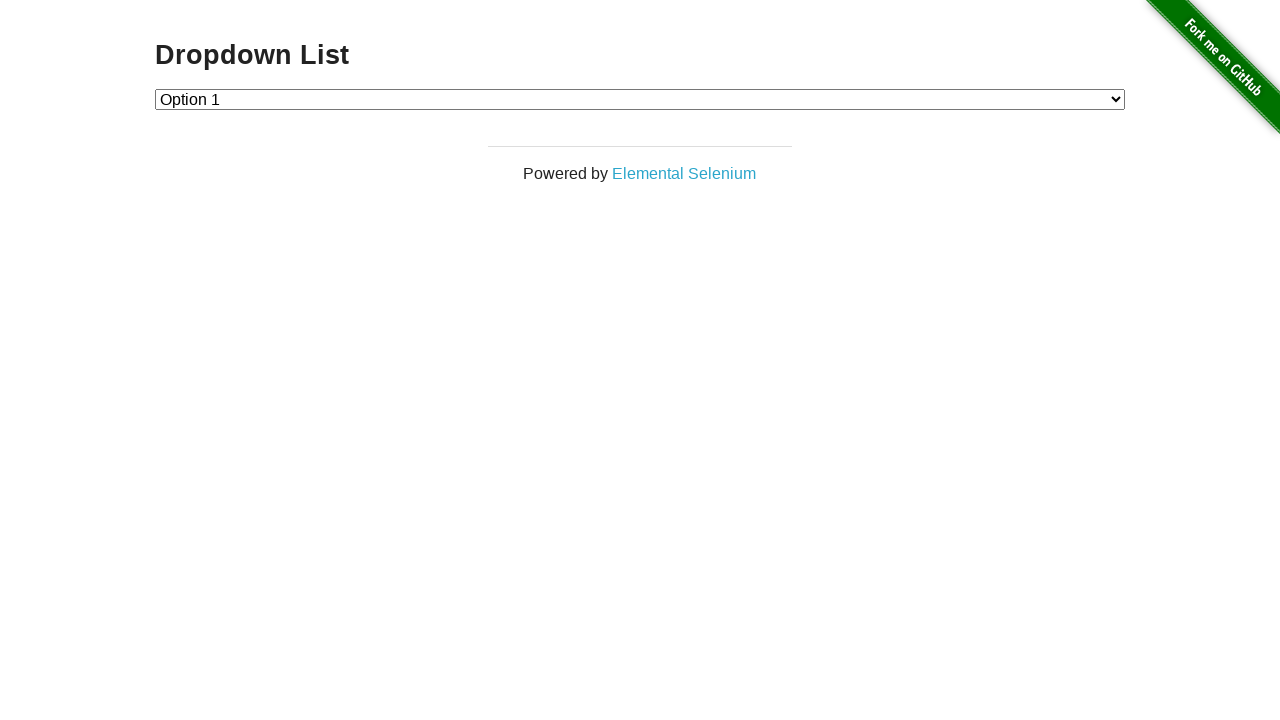

Selected 'Option 2' from dropdown on #dropdown
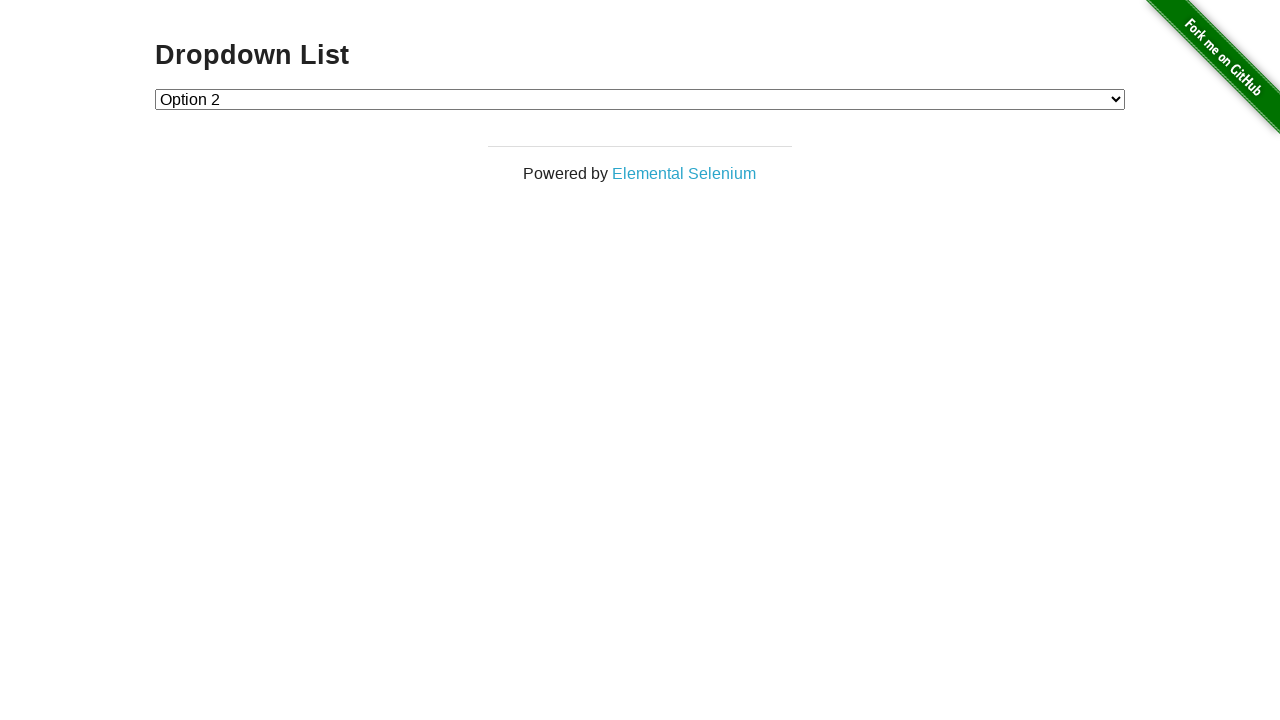

Verified Option 2 is enabled and selectable
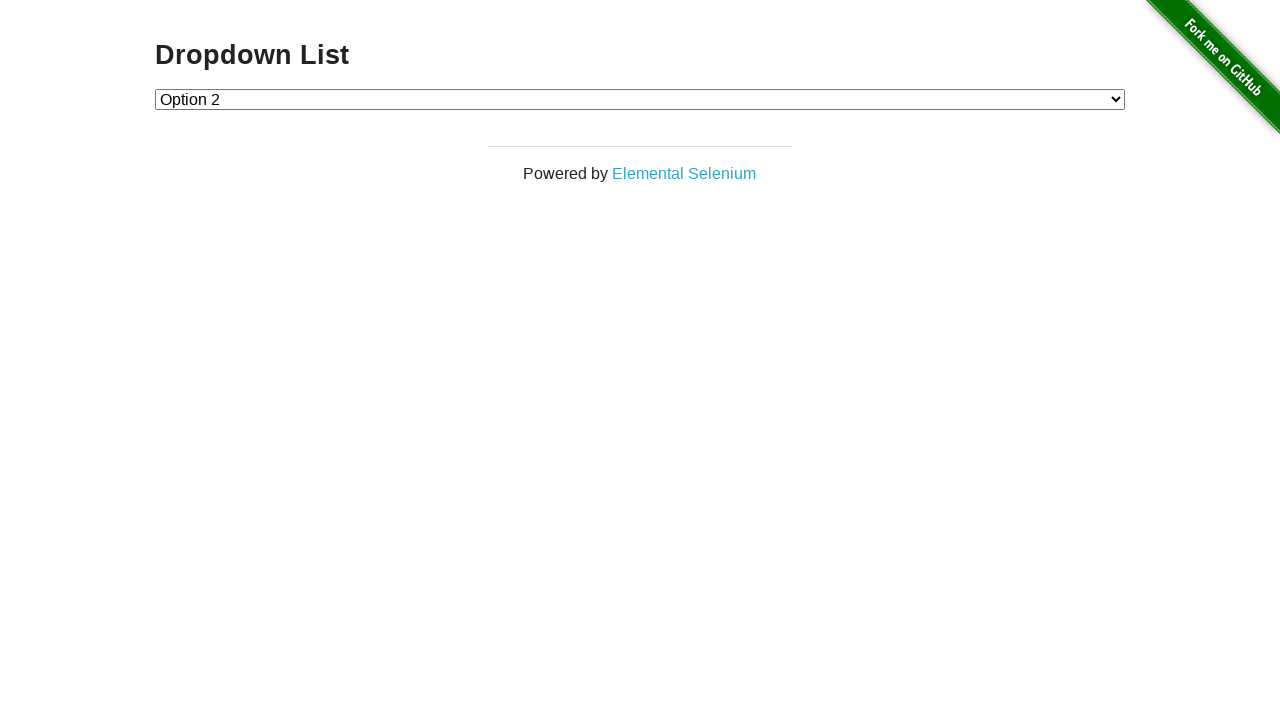

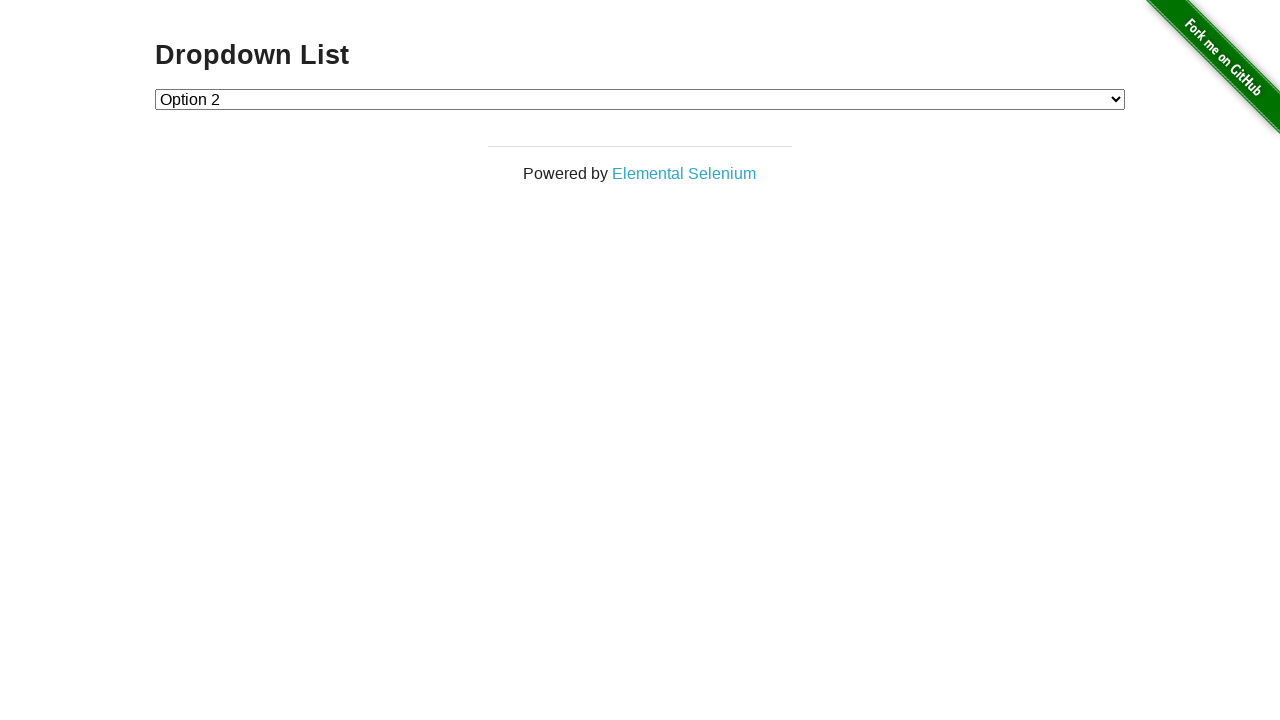